Tests form filling functionality on a dummy website by entering values in city and name fields

Starting URL: https://automationbysqatools.blogspot.com/2021/05/dummy-website.html

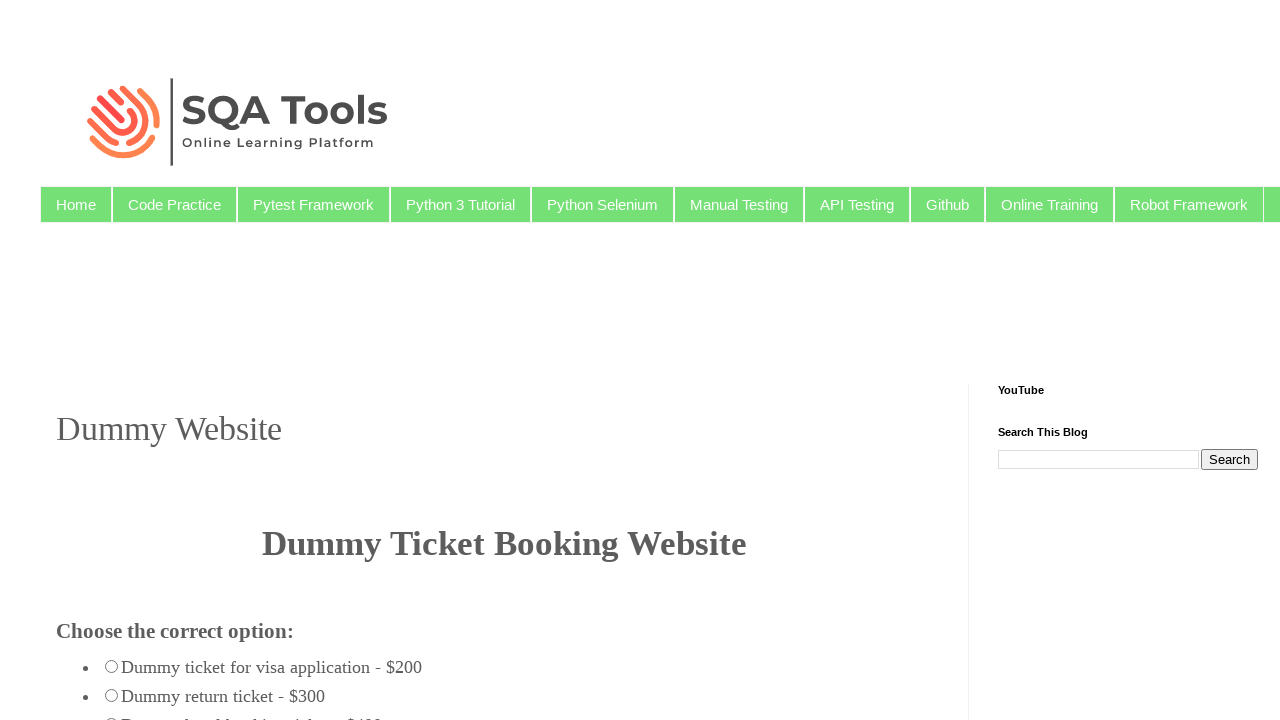

Filled 'from city' field with 'Mumbai' on input[name^='fromcity']
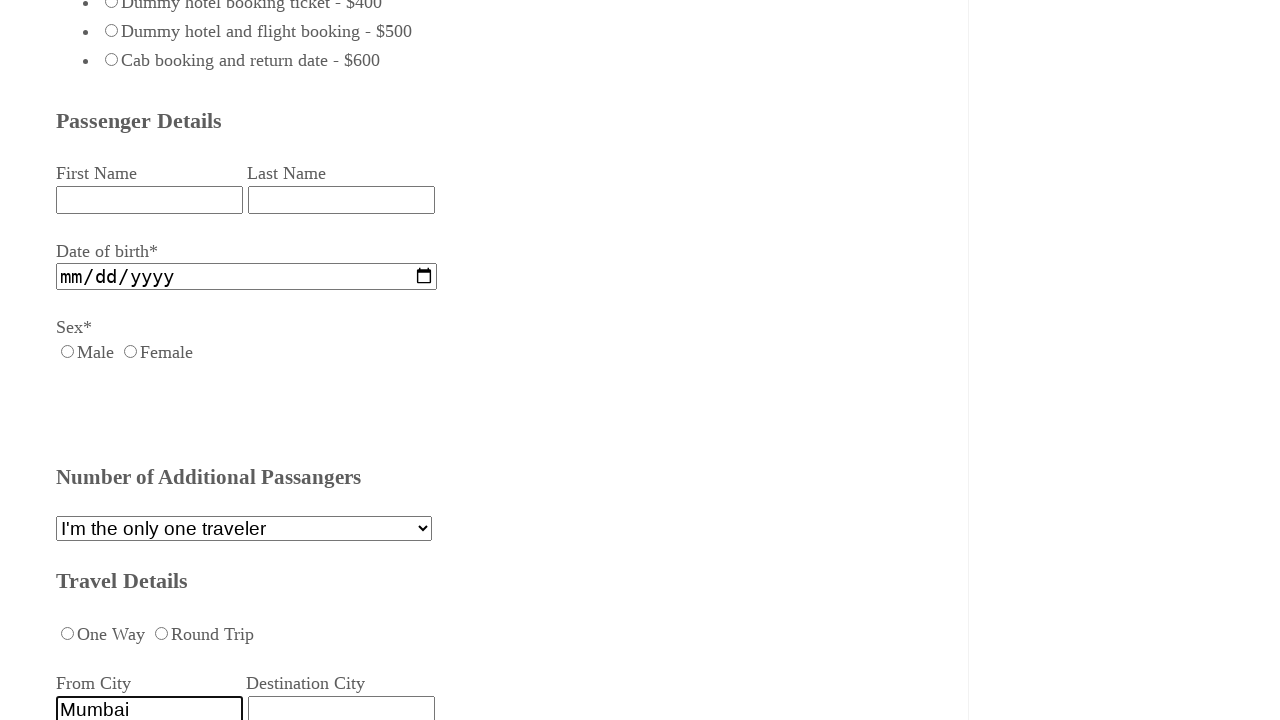

Filled destination city field with 'Bangalore' on input[name^='dest']
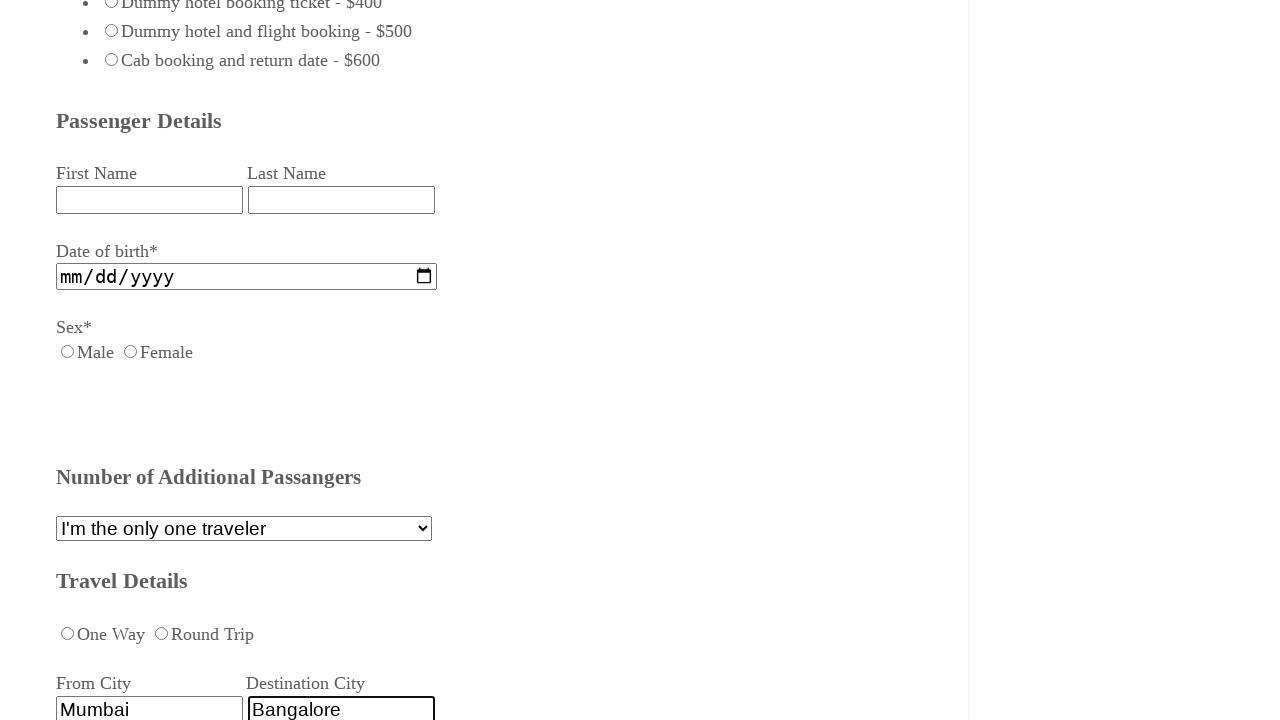

Failed to fill billing name field (timeout or element not found) on #billing_name1
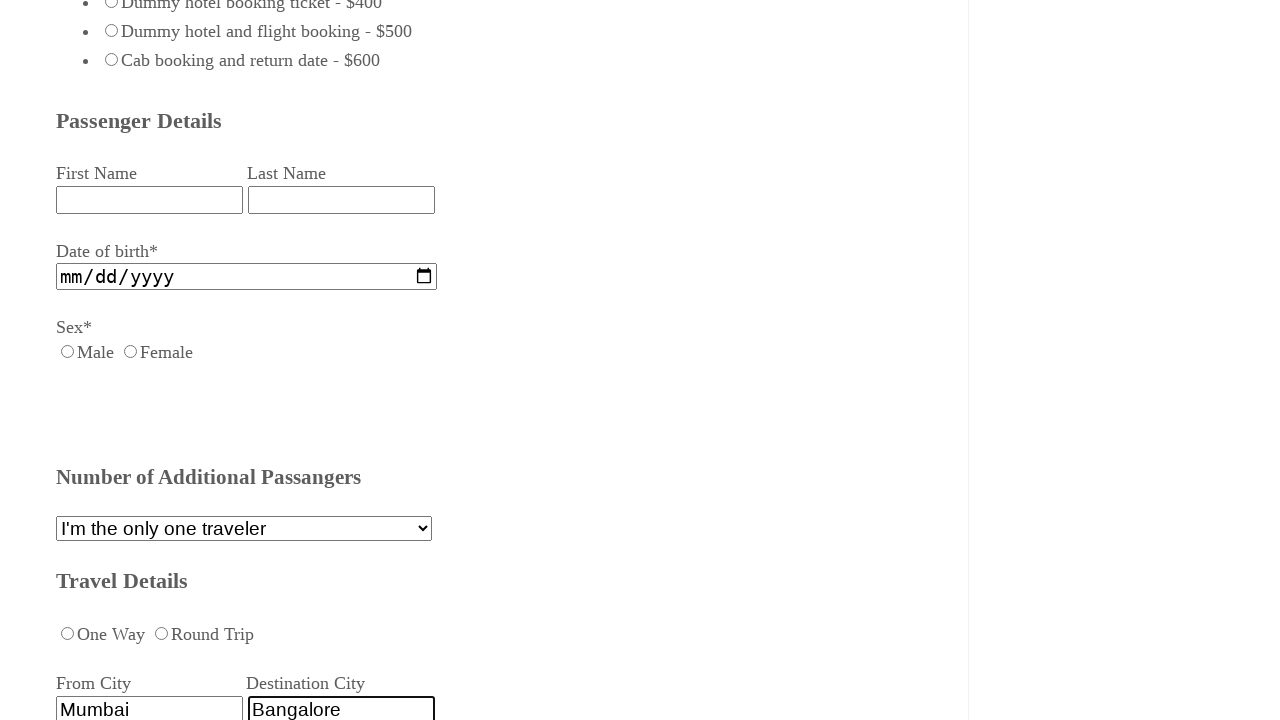

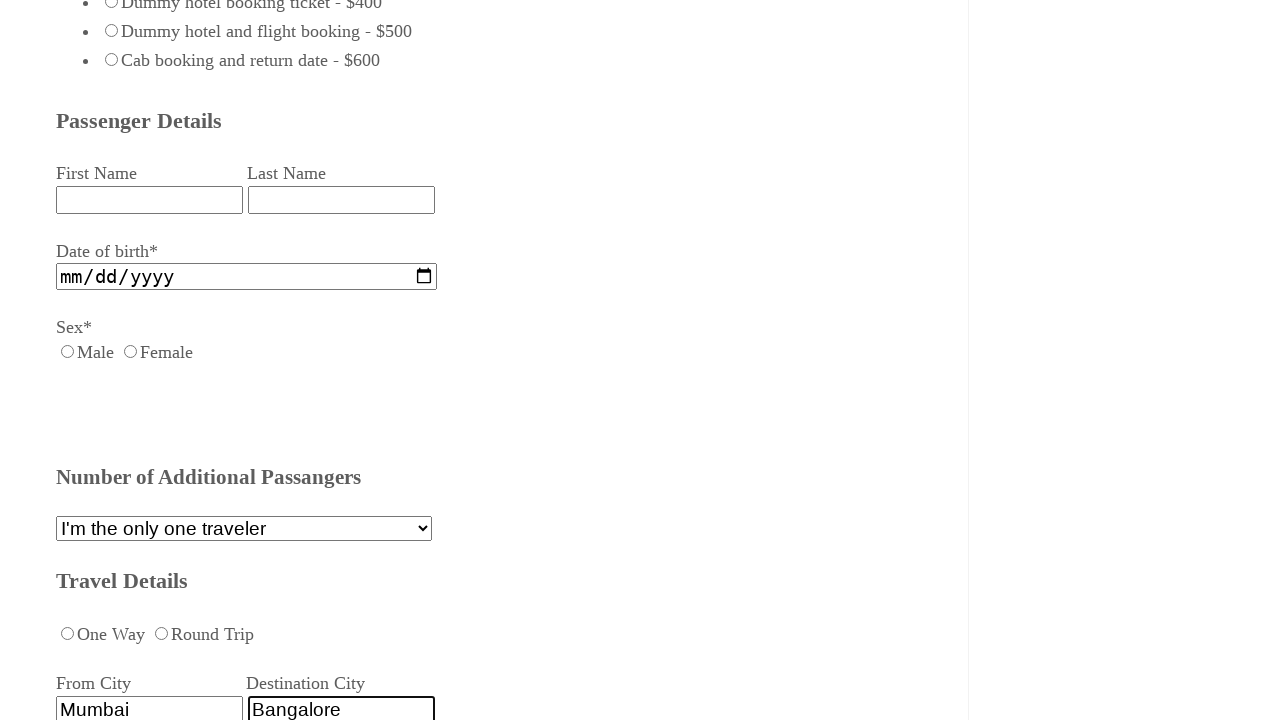